Tests mouse hover action on the colors dropdown element

Starting URL: https://testautomationpractice.blogspot.com

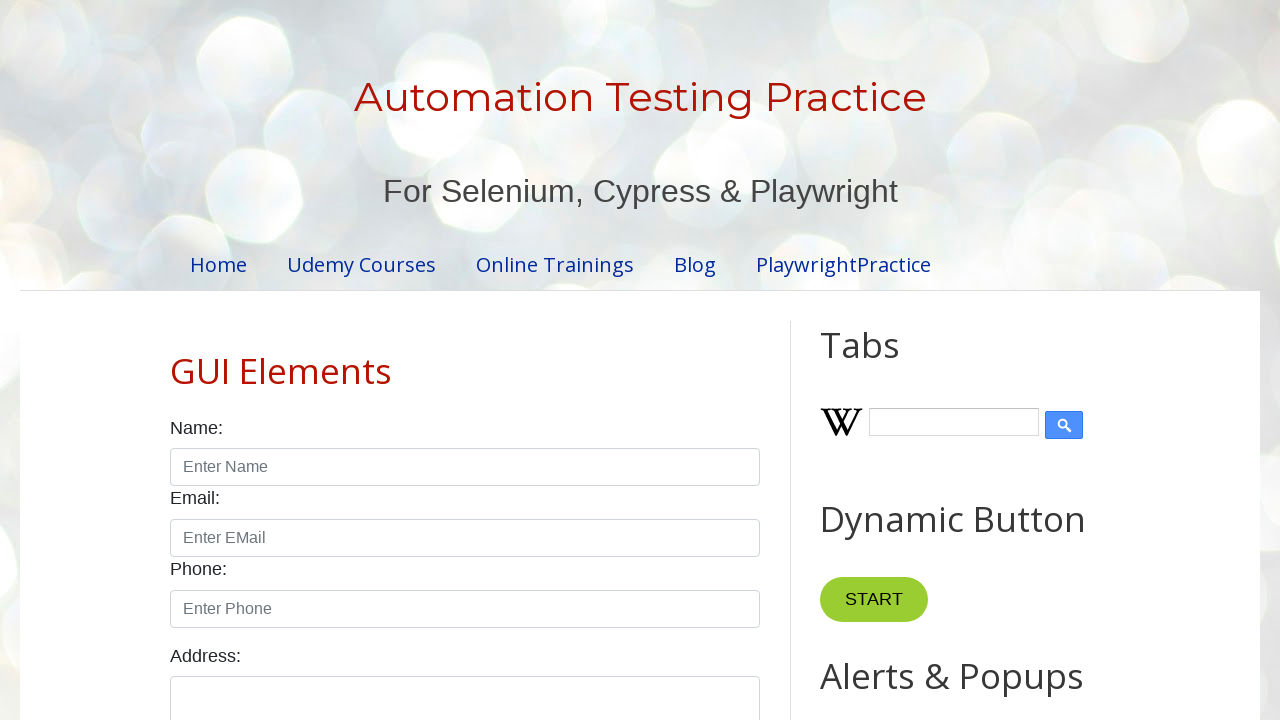

Navigated to test automation practice website
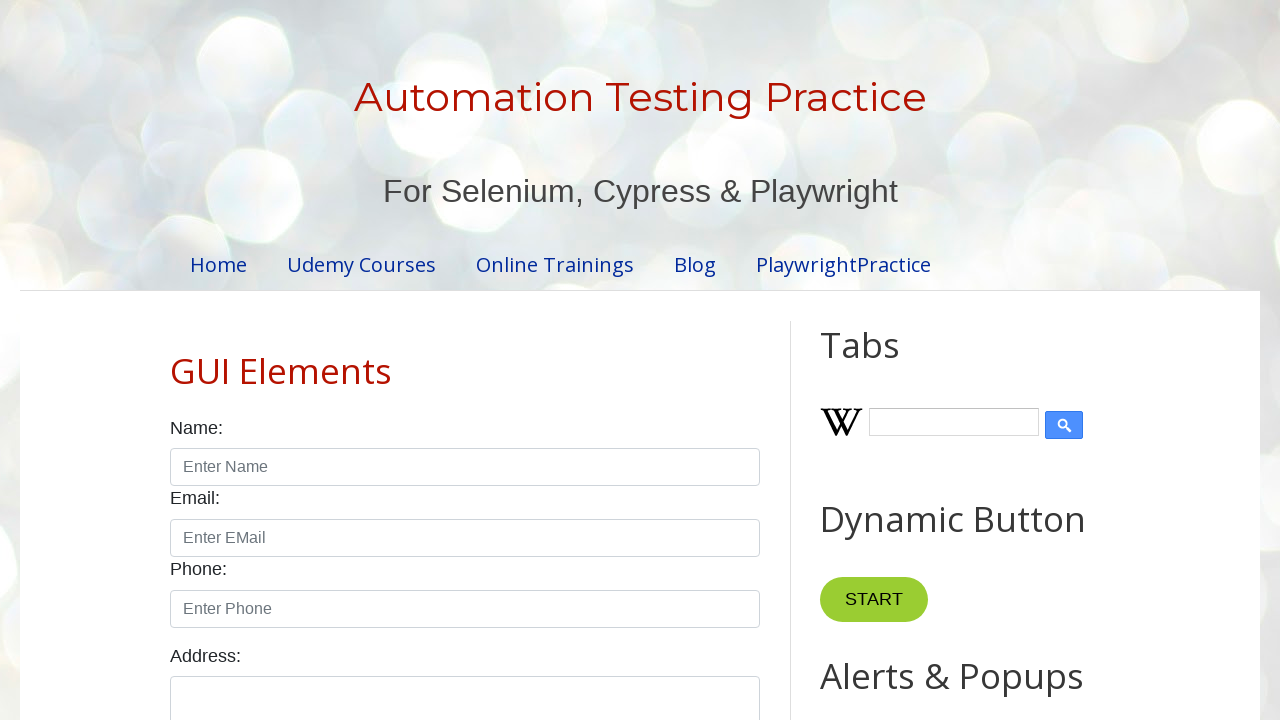

Hovered over colors dropdown element at (465, 360) on #colors
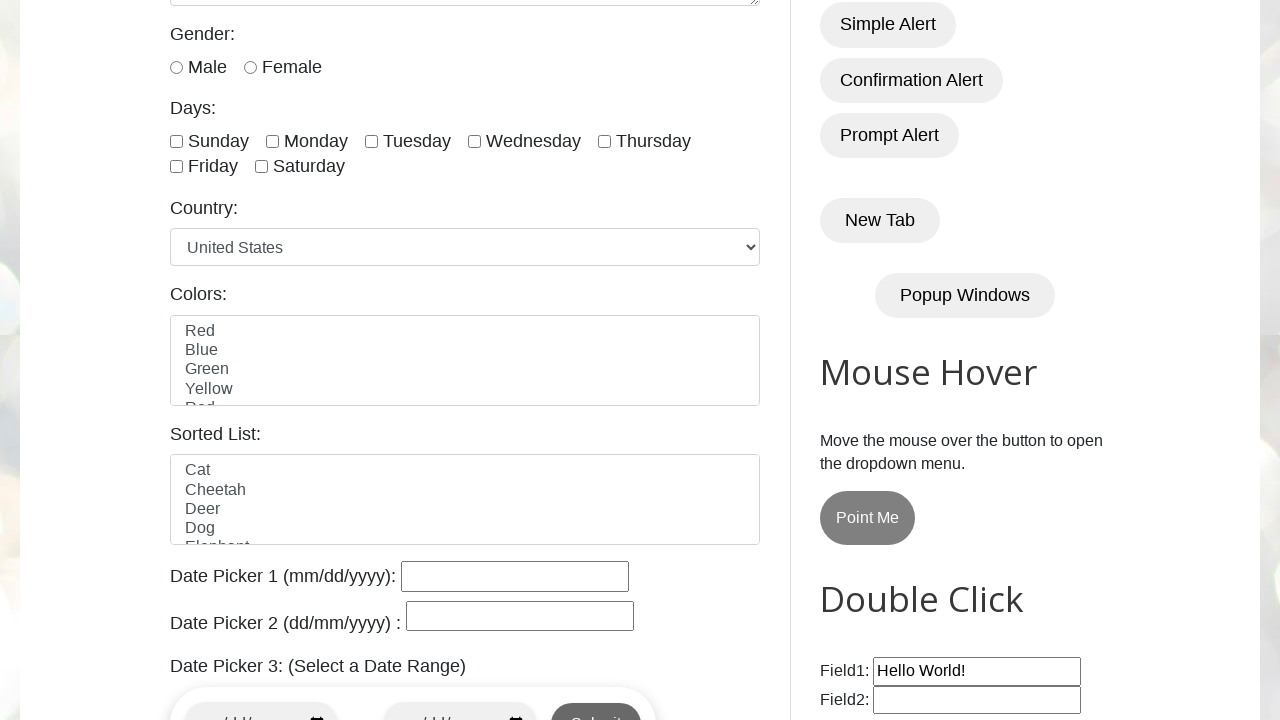

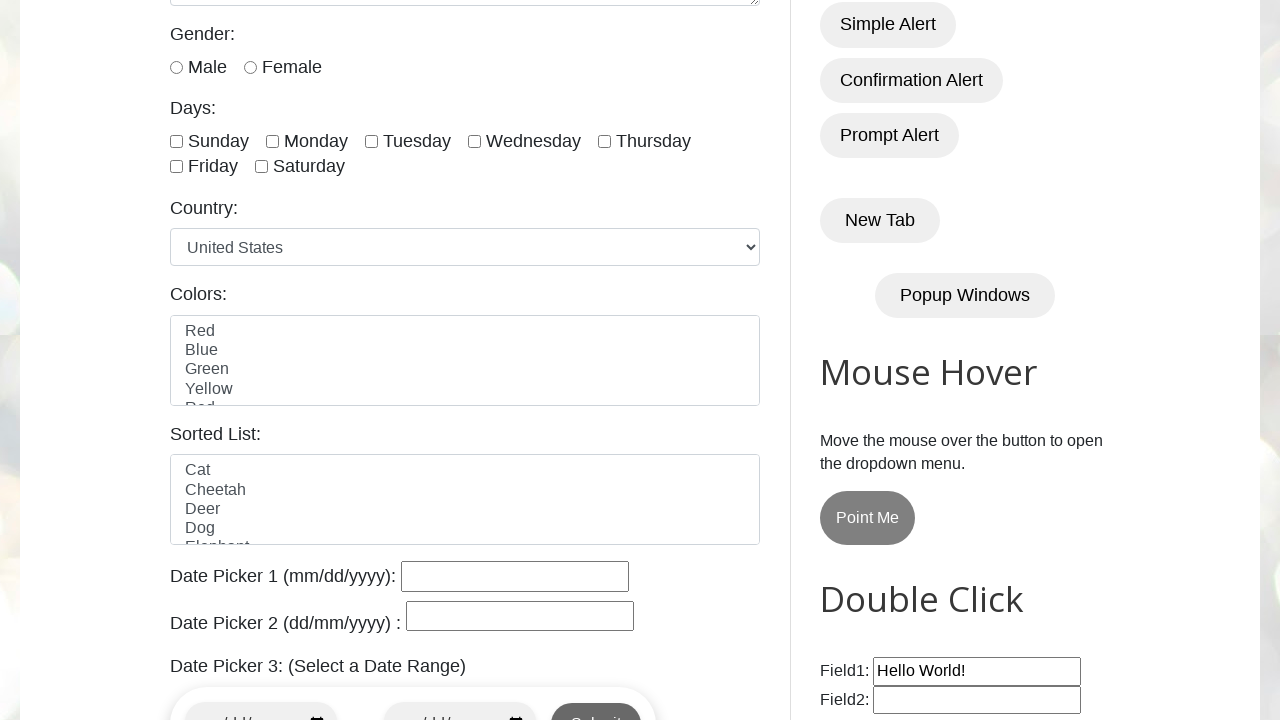